Tests the e-commerce flow of adding a book to basket from the home page arrivals section, navigating to checkout, and updating the basket quantity.

Starting URL: http://practice.automationtesting.in/

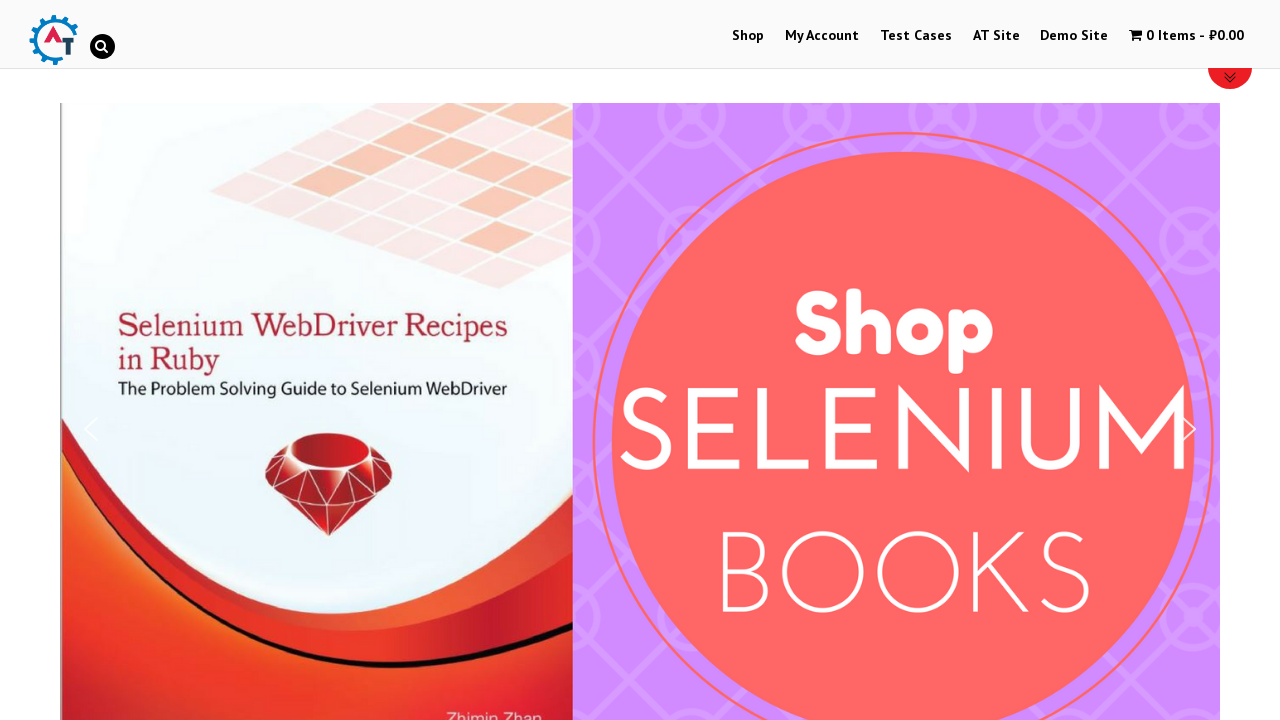

Clicked on Shop menu at (748, 36) on xpath=//*[@id='menu-item-40']/a
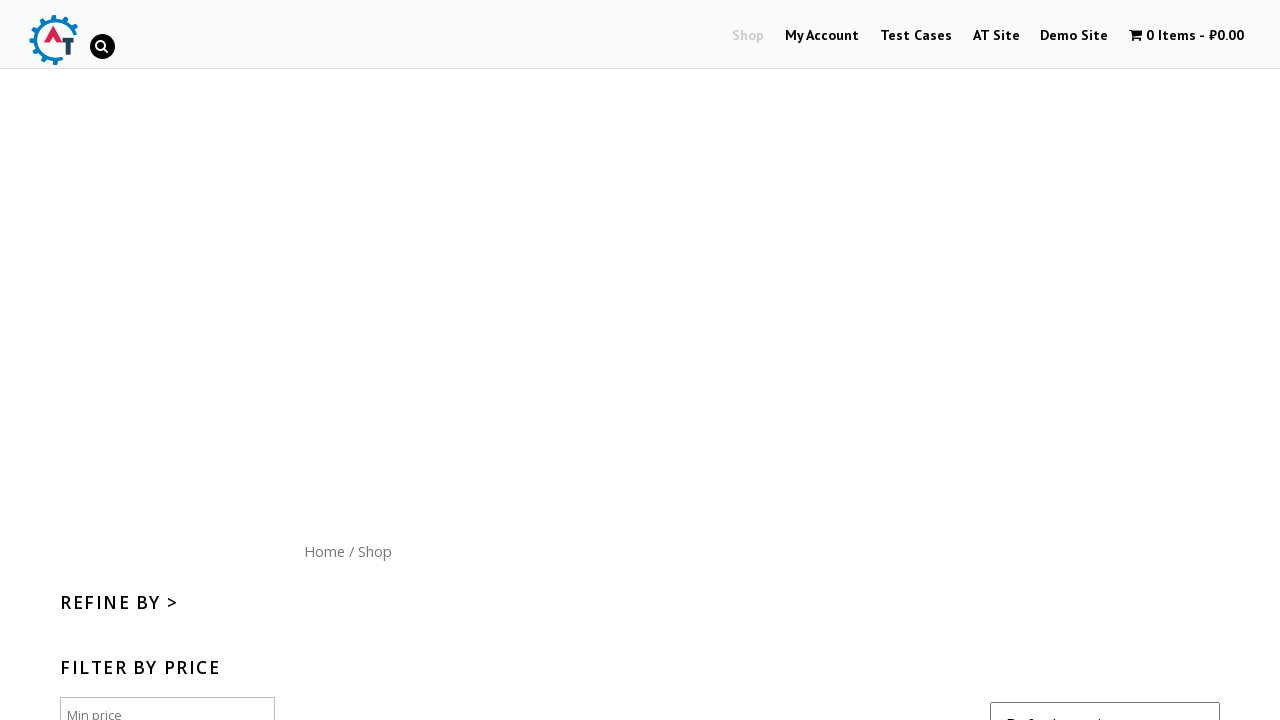

Clicked on site logo to return to home page at (324, 551) on xpath=//*[@id='content']/nav/a
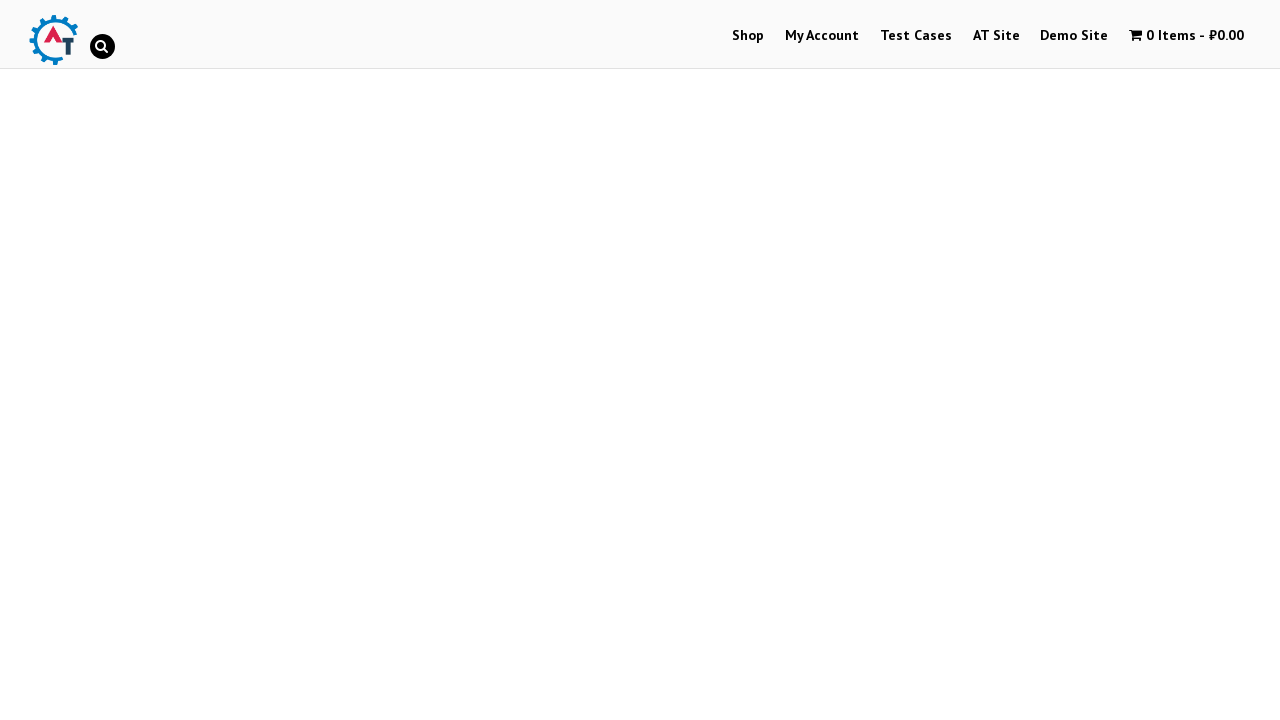

Verified home page displays three new arrivals
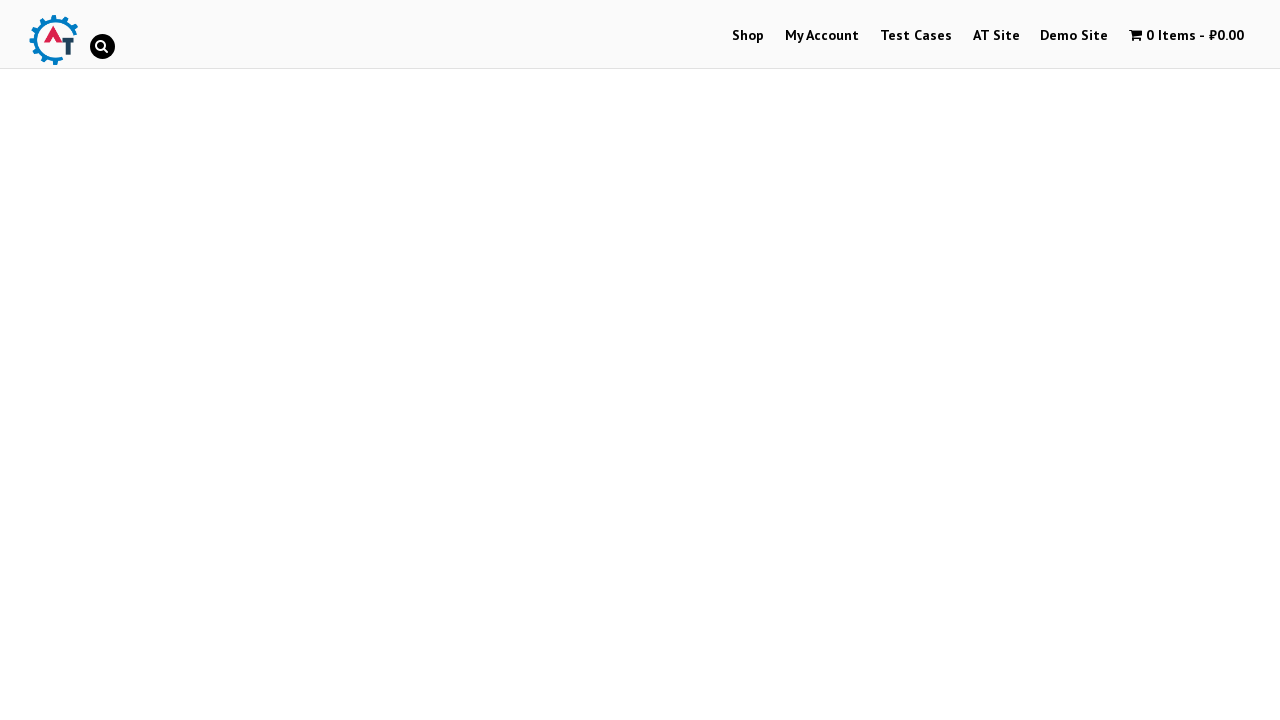

Clicked on the third arrival book image at (1039, 361) on xpath=//*[@id='themify_builder_content-22']/div[2]/div/div/div/div/div[2]/div[3]
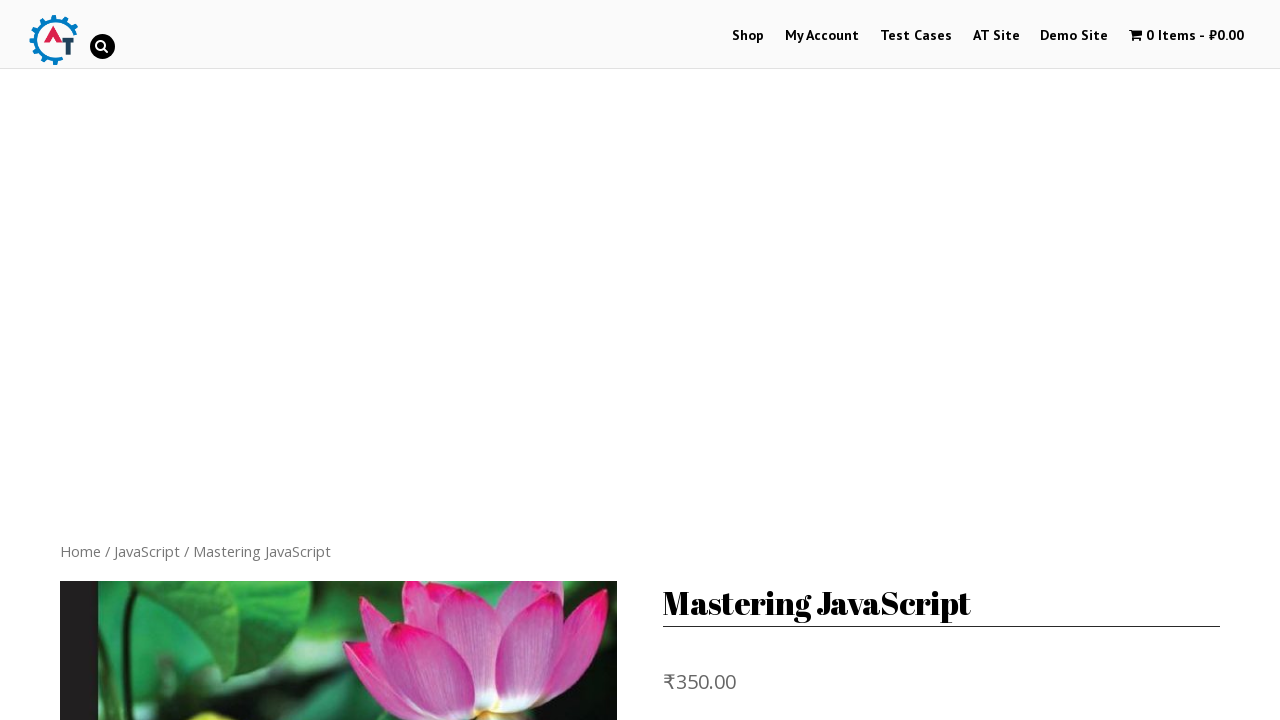

Clicked on the book link at (188, 313) on xpath=//*[@id='product-165']/div[5]/ul/li[1]/a[1]
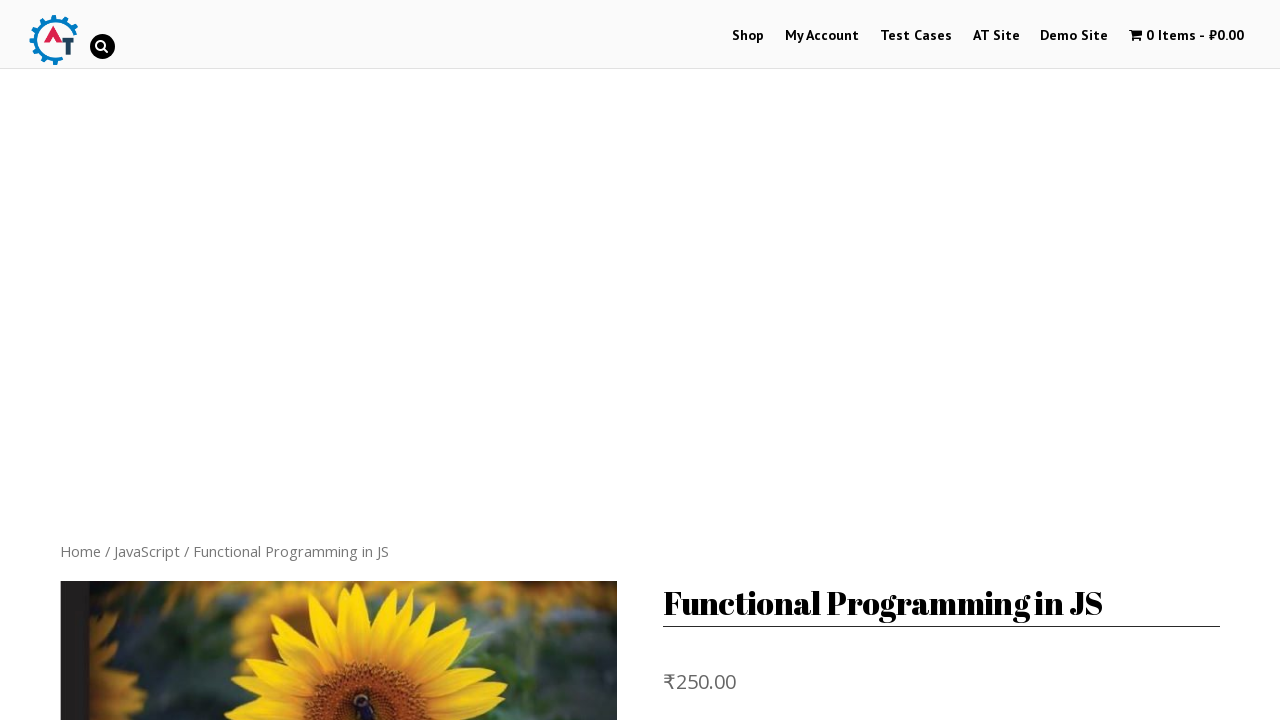

Clicked Add to Basket button at (812, 361) on xpath=//*[@id='product-170']/div[2]/form/button
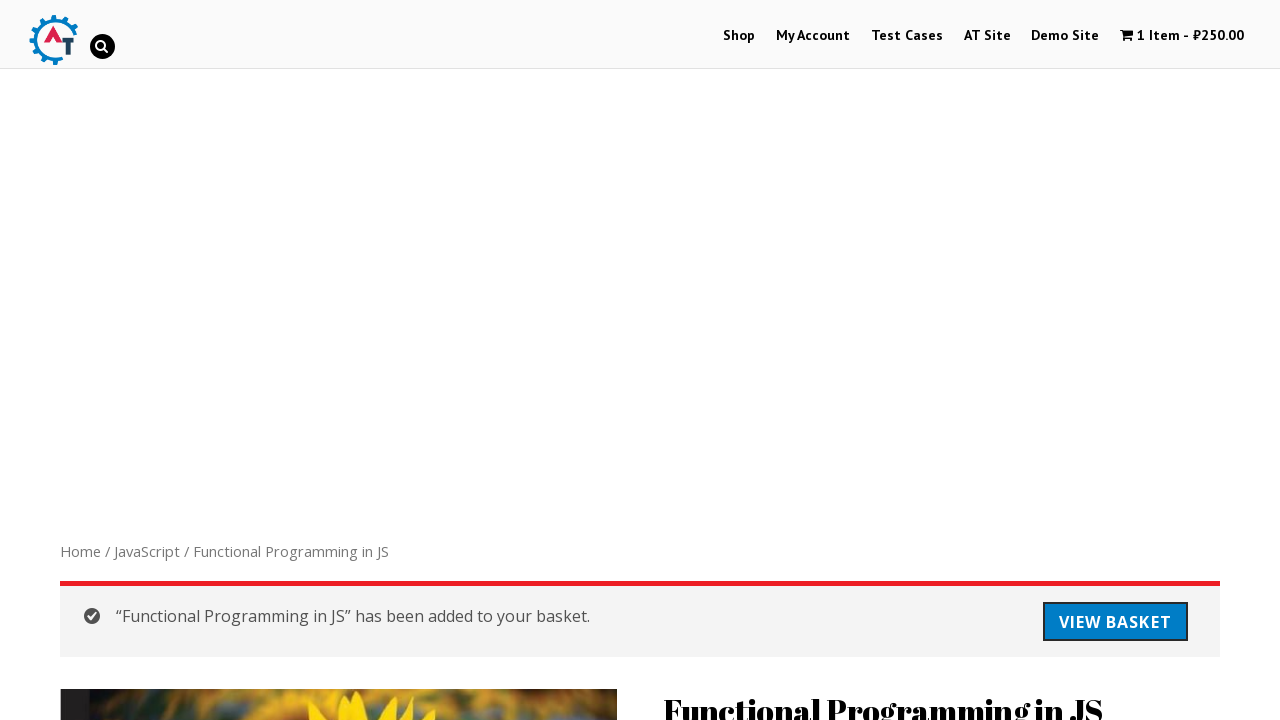

Verified book price is displayed
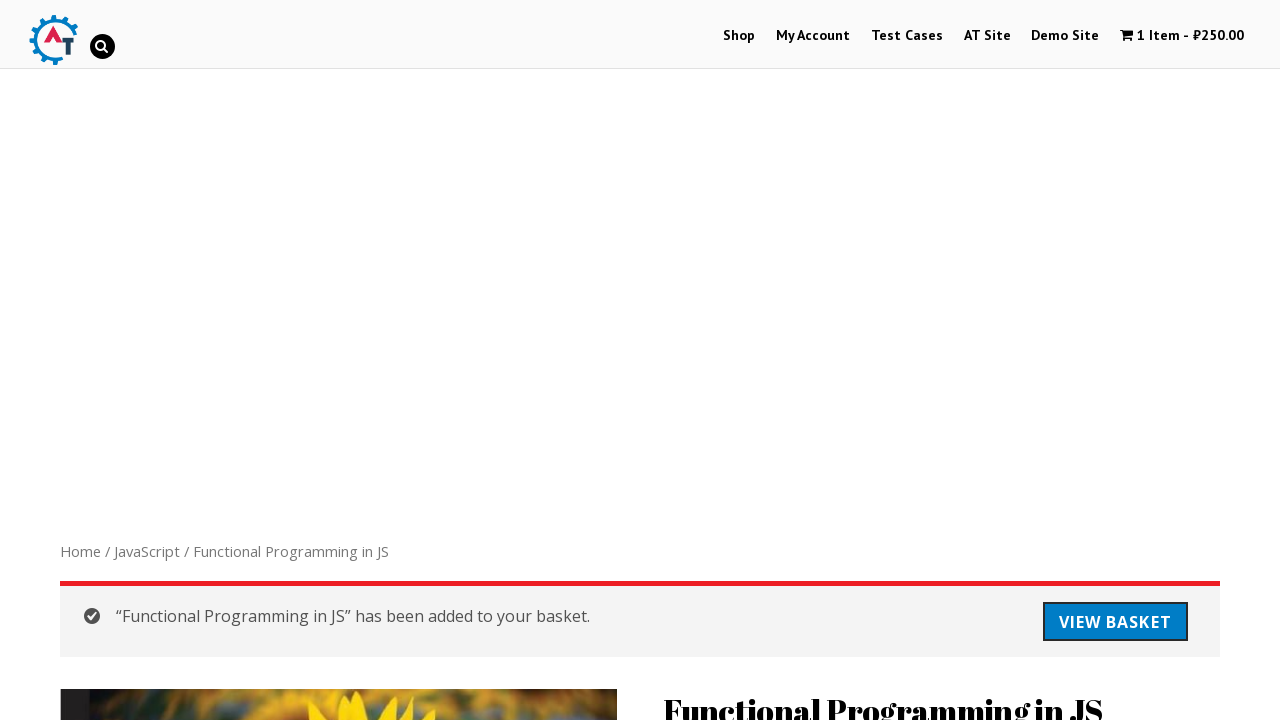

Clicked on cart to proceed to checkout at (1212, 36) on xpath=//*[@id='wpmenucartli']/a/span[2]
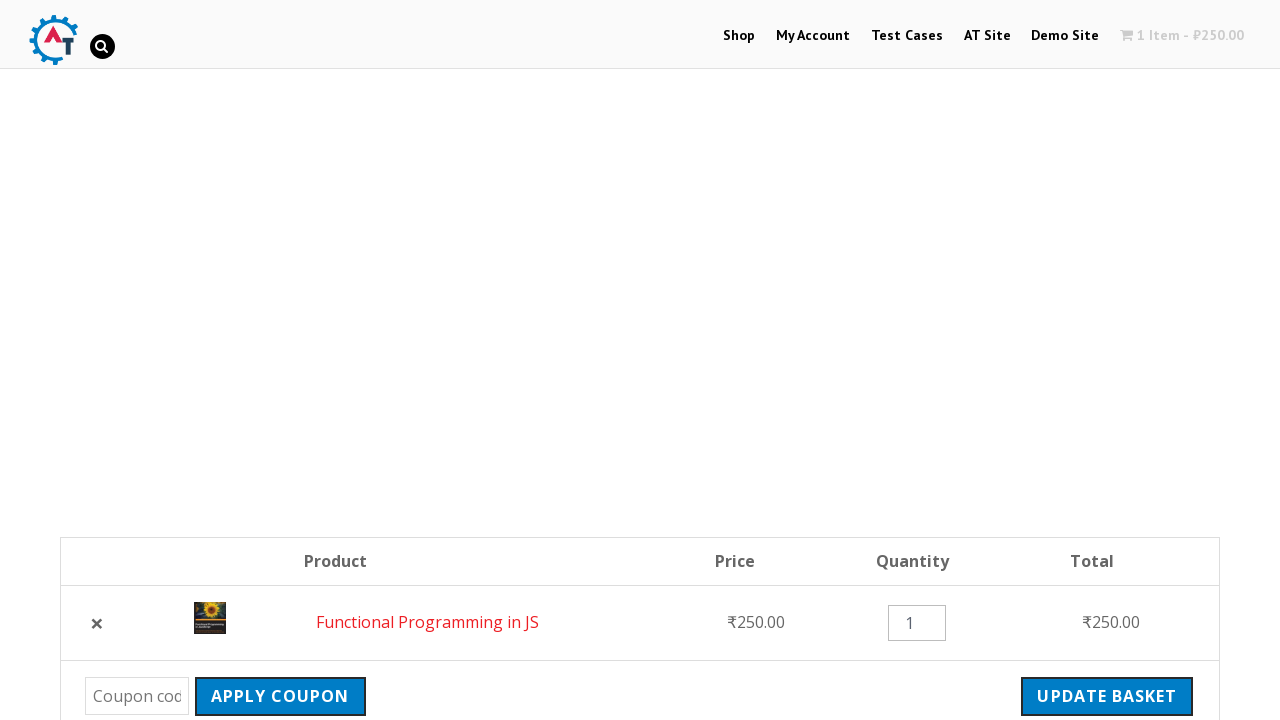

Cleared quantity field in basket on //*[@id='page-34']/div/div[1]/form/table/tbody/tr[1]/td[5]/div/input
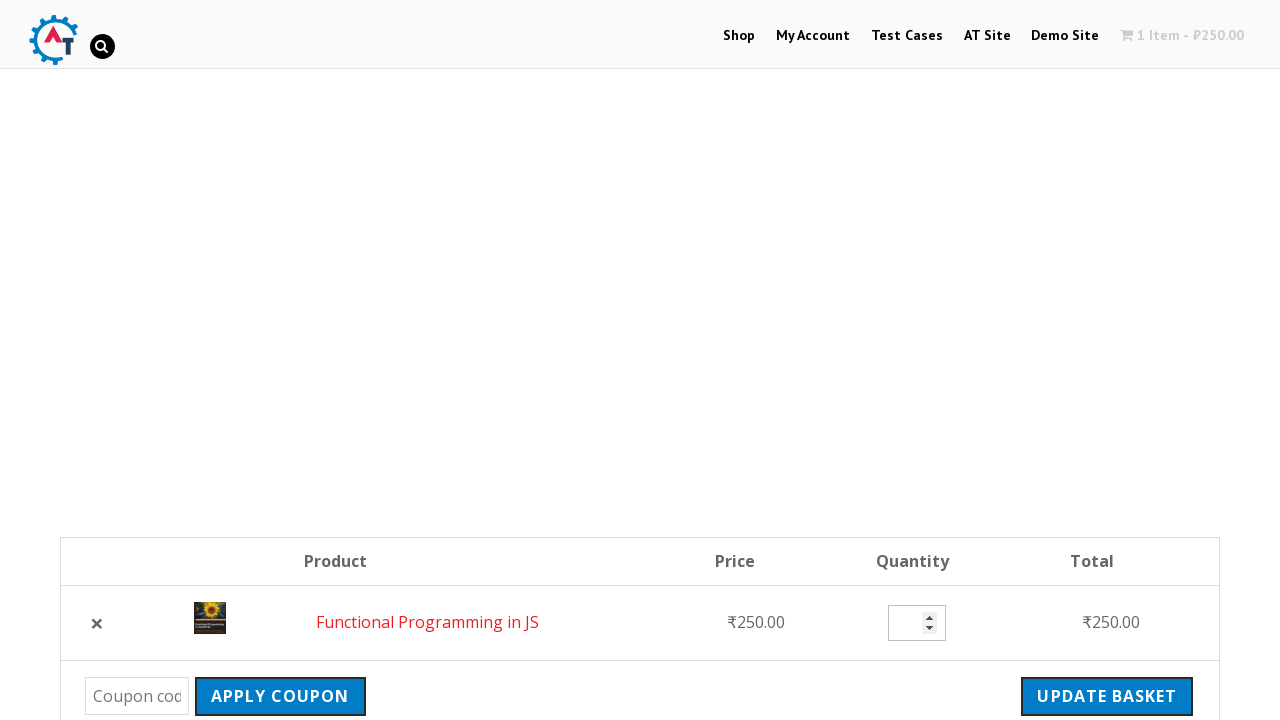

Entered new quantity of 3 in basket on //*[@id='page-34']/div/div[1]/form/table/tbody/tr[1]/td[5]/div/input
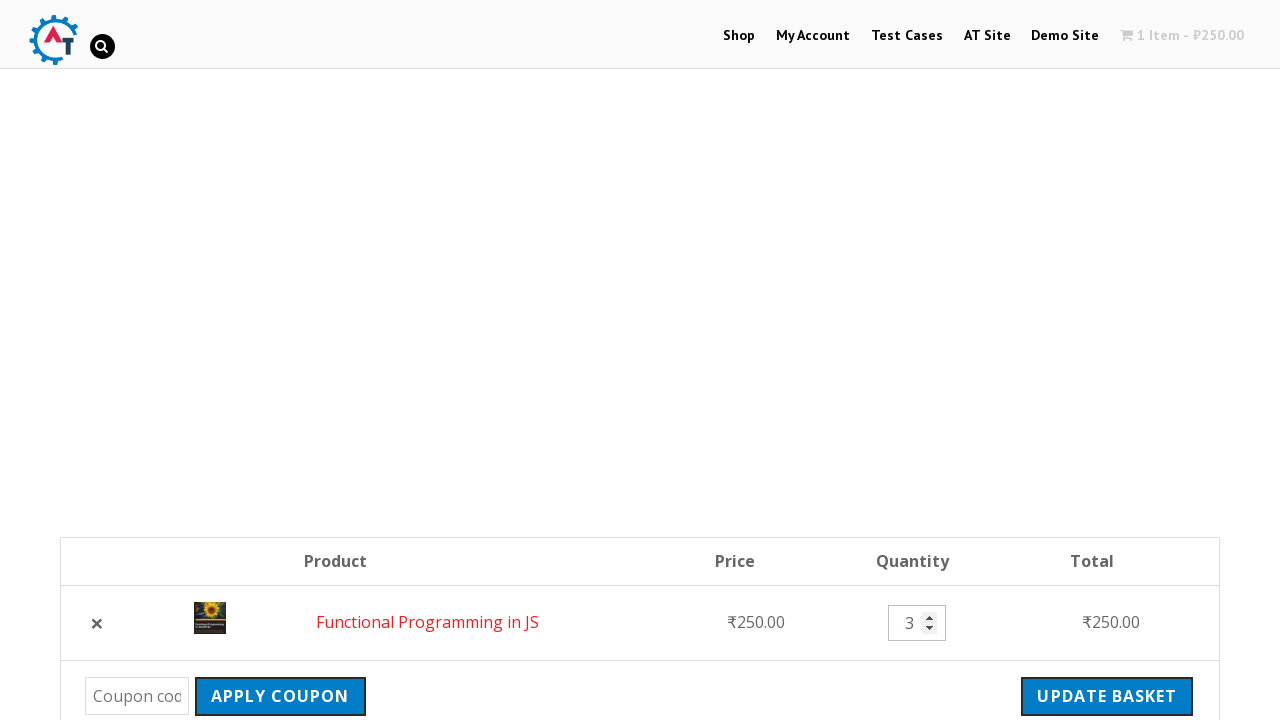

Clicked Update Basket button to apply quantity change at (1107, 696) on xpath=//*[@id='page-34']/div/div[1]/form/table/tbody/tr[2]/td/input[1]
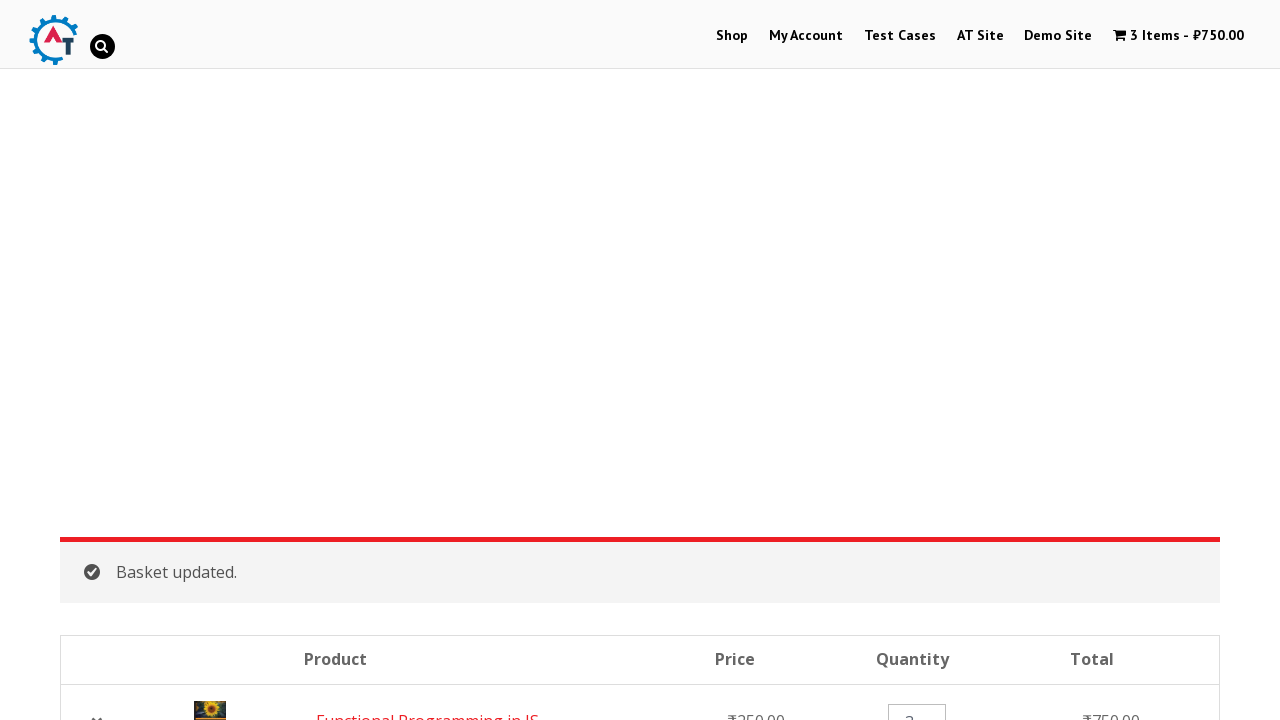

Waited for price to update after quantity change
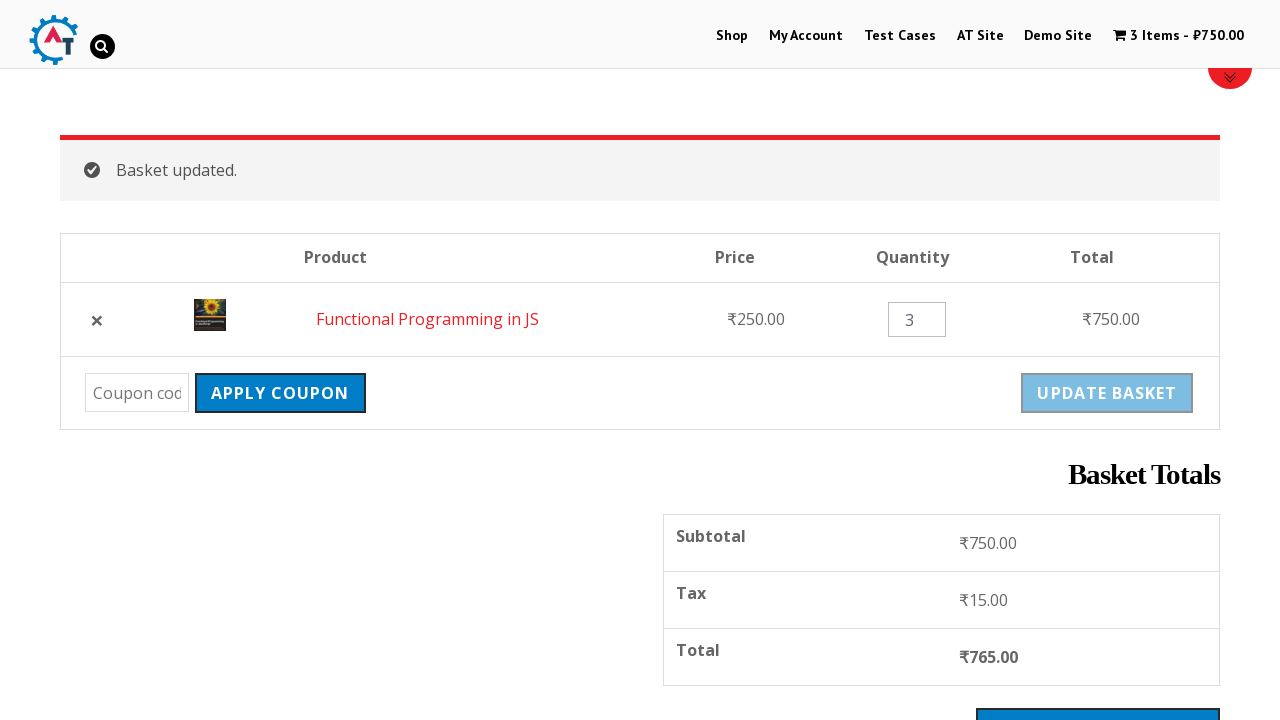

Verified subtotal is displayed for updated basket
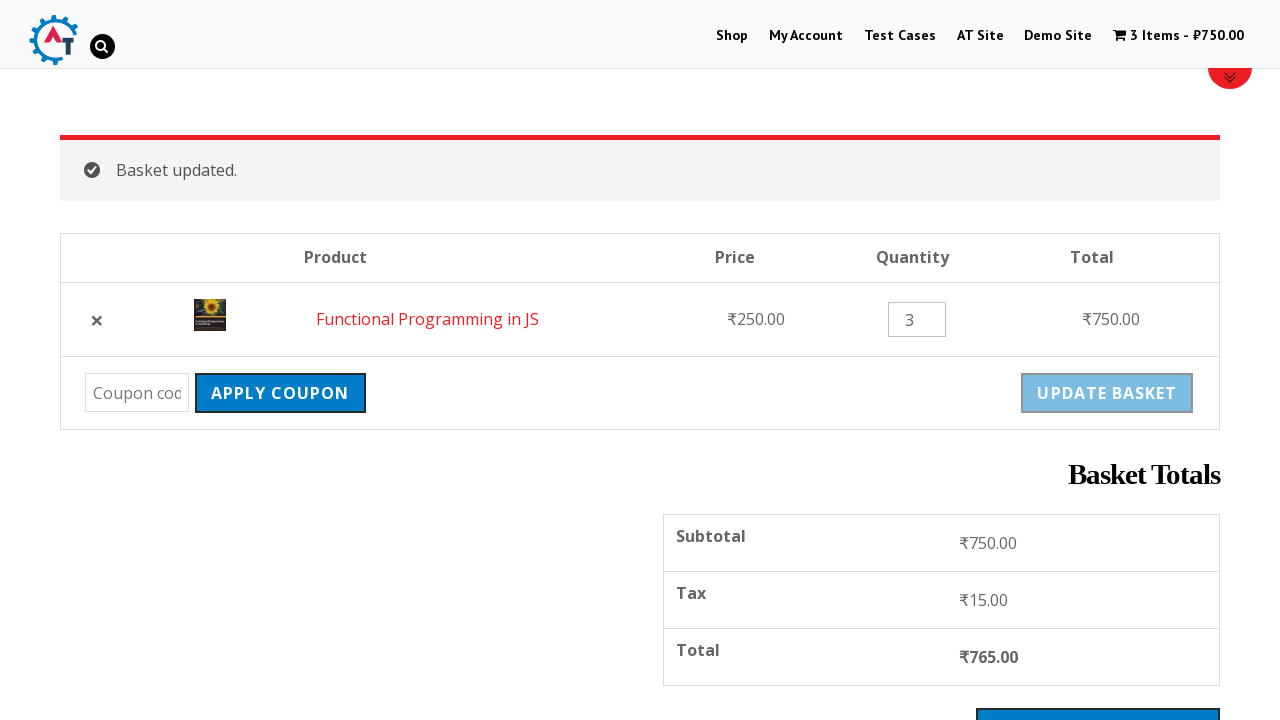

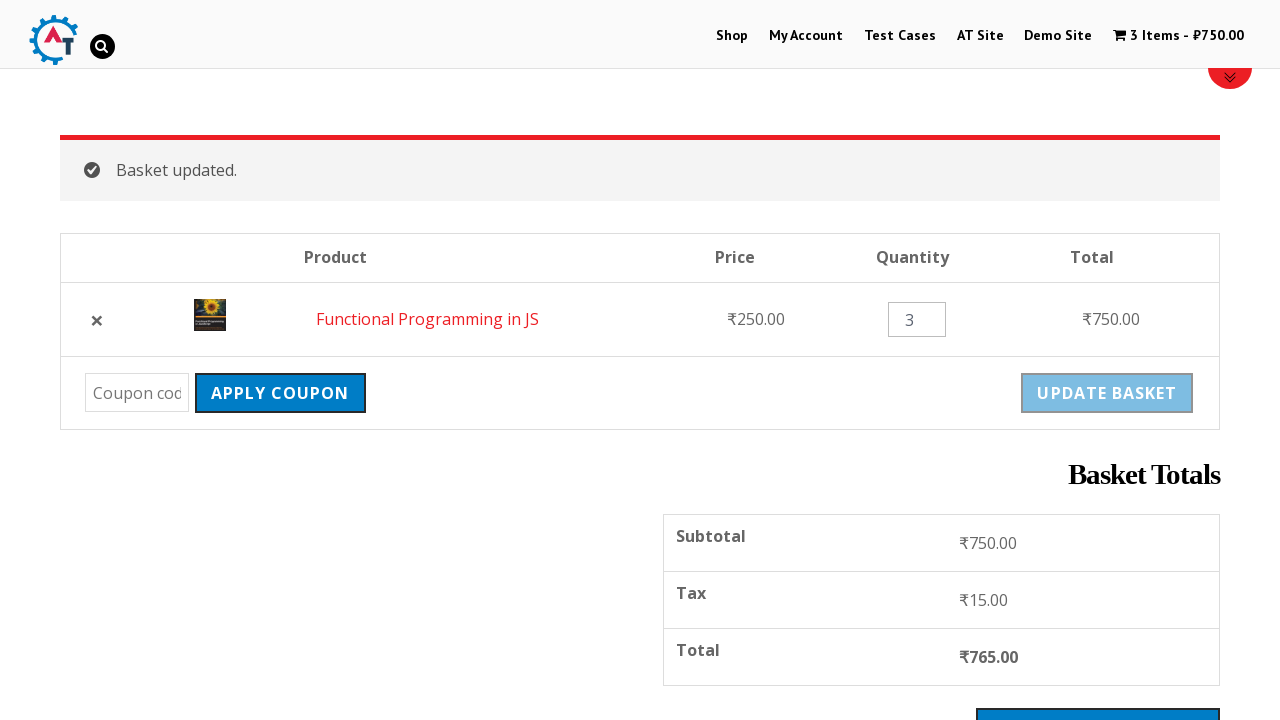